Navigates to Platzi website homepage and verifies the page loads

Starting URL: https://www.platzi.com

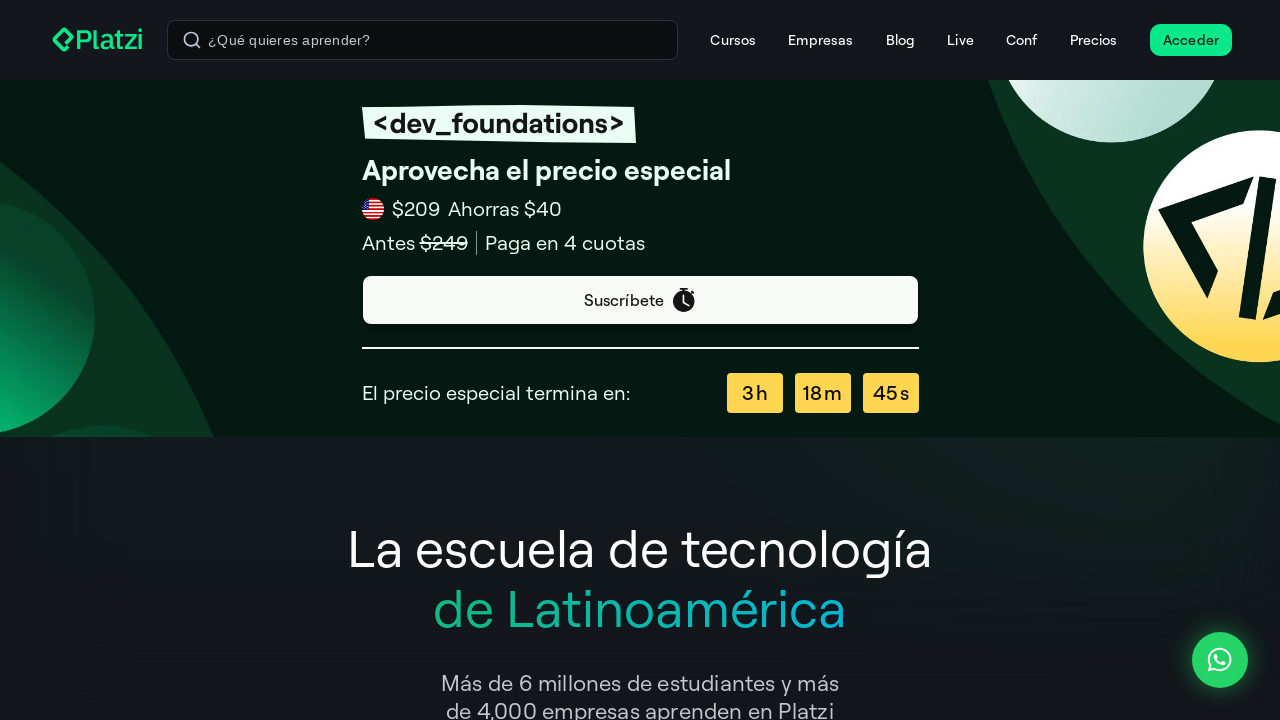

Navigated to Platzi homepage and waited for DOM to load
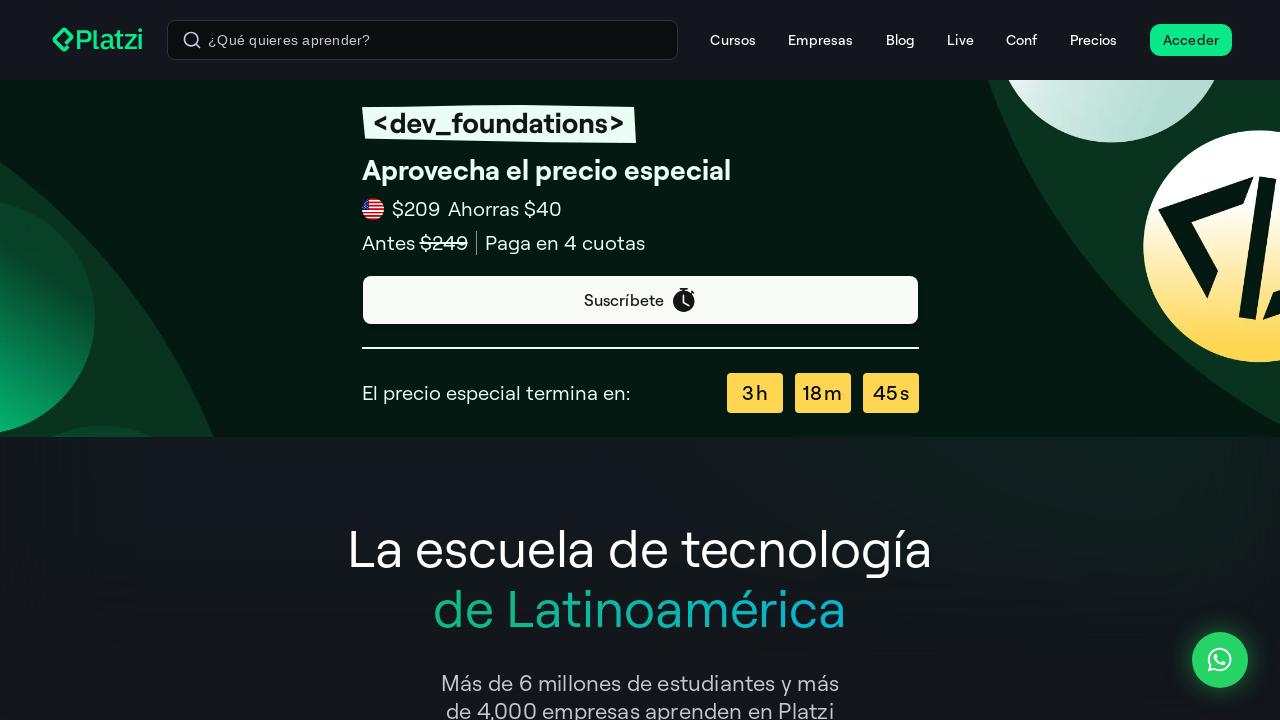

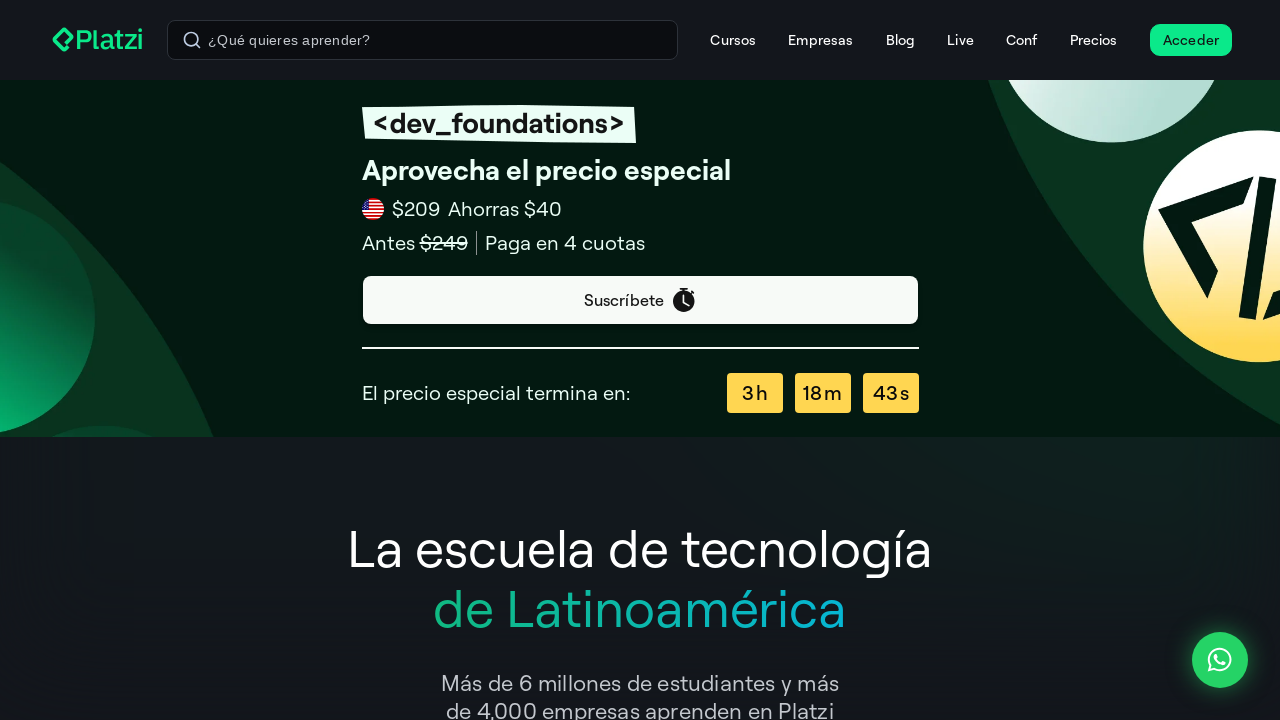